Tests adding a Samsung Galaxy S6 product to the shopping cart and verifies it appears in the cart page on Demo Blaze e-commerce site

Starting URL: https://www.demoblaze.com

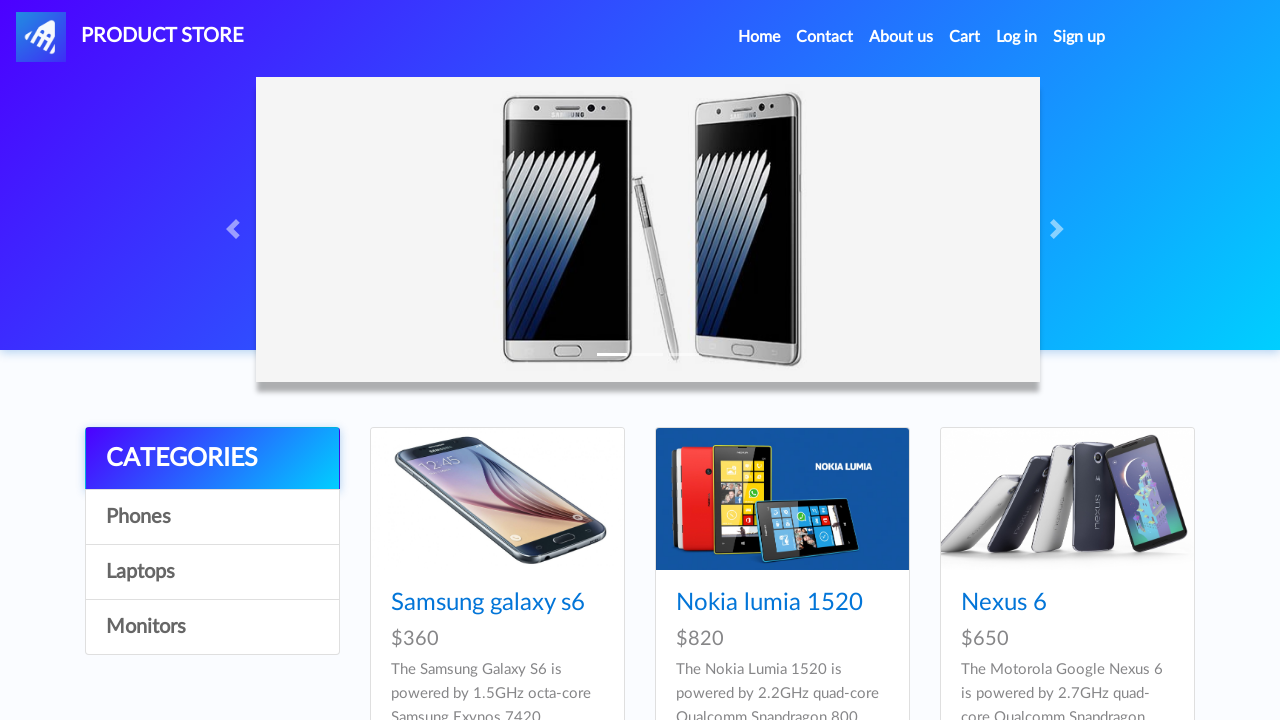

Clicked on Samsung Galaxy S6 product at (488, 603) on a:has-text('Samsung galaxy s6')
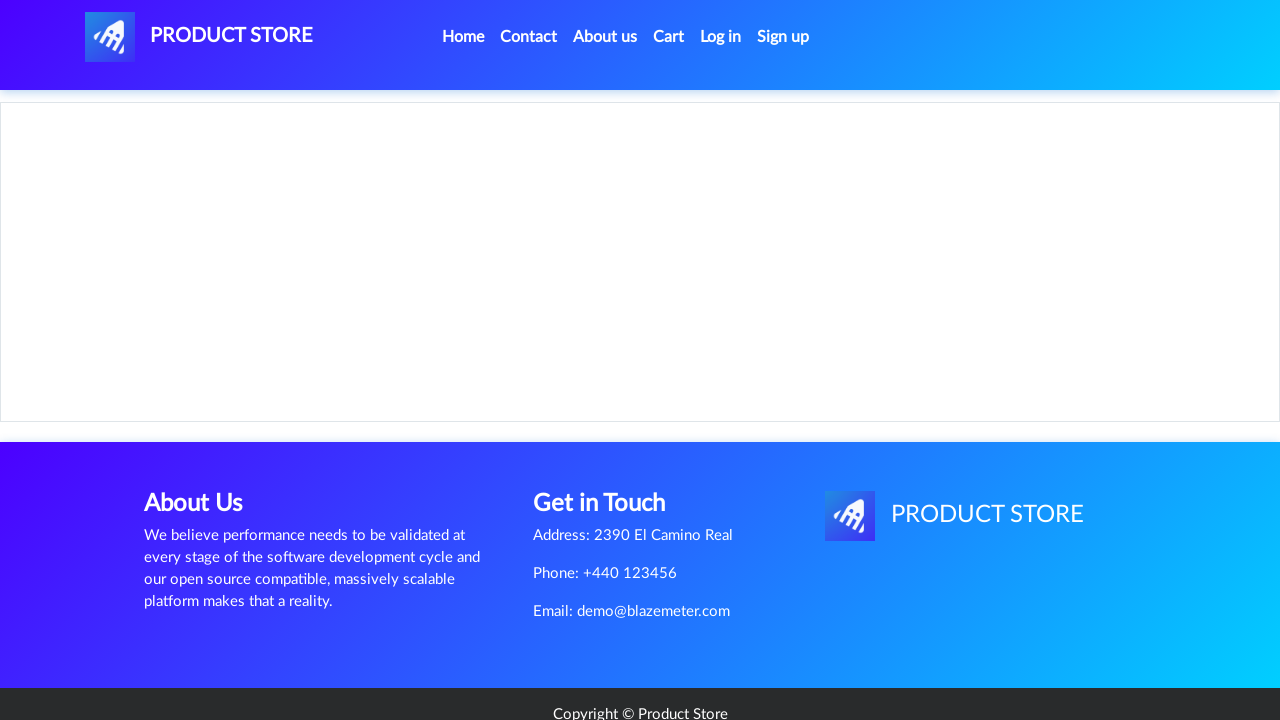

Product page loaded with product name visible
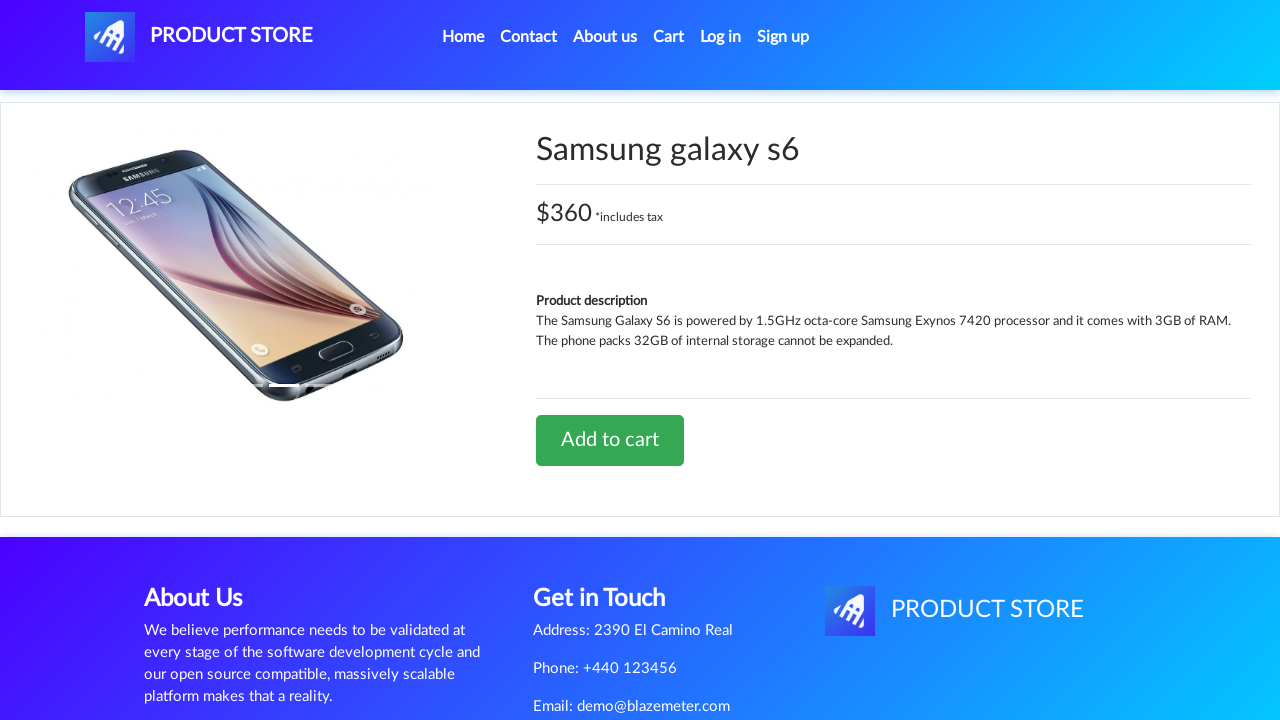

Clicked 'Add to cart' button at (610, 440) on a:has-text('Add to cart')
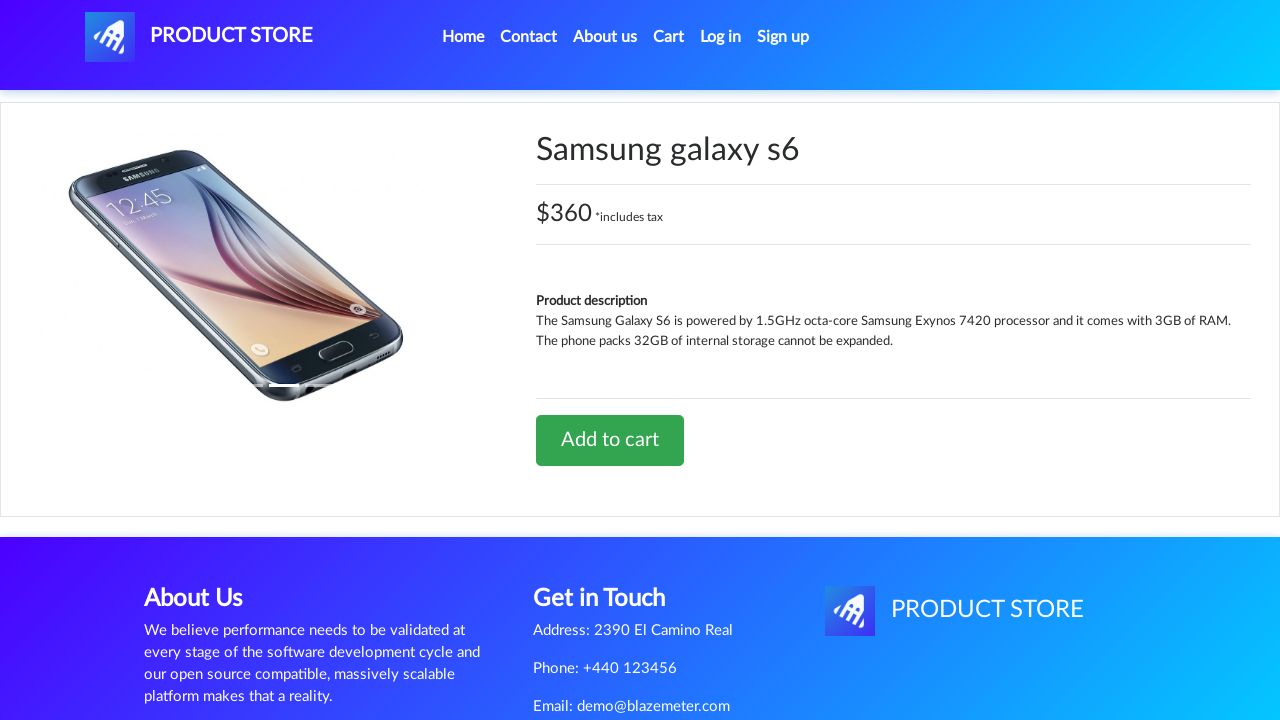

Set up dialog handler to accept confirmation
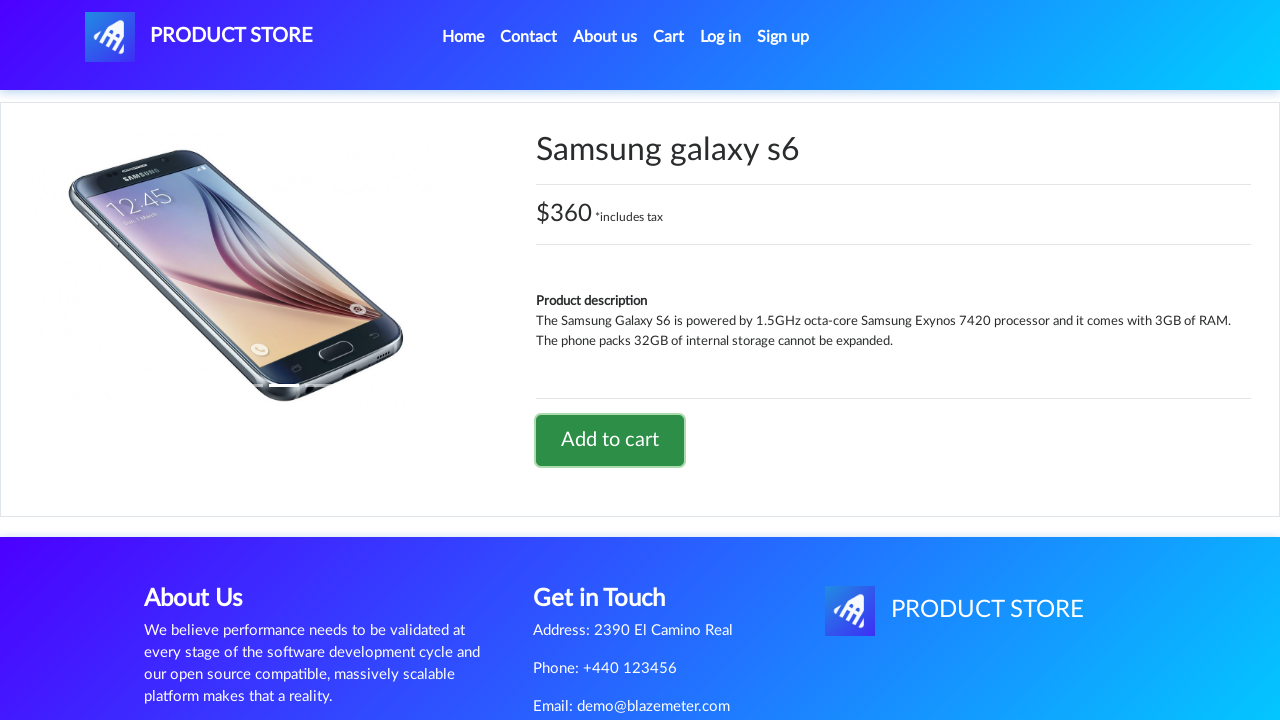

Waited for 1 second after adding to cart
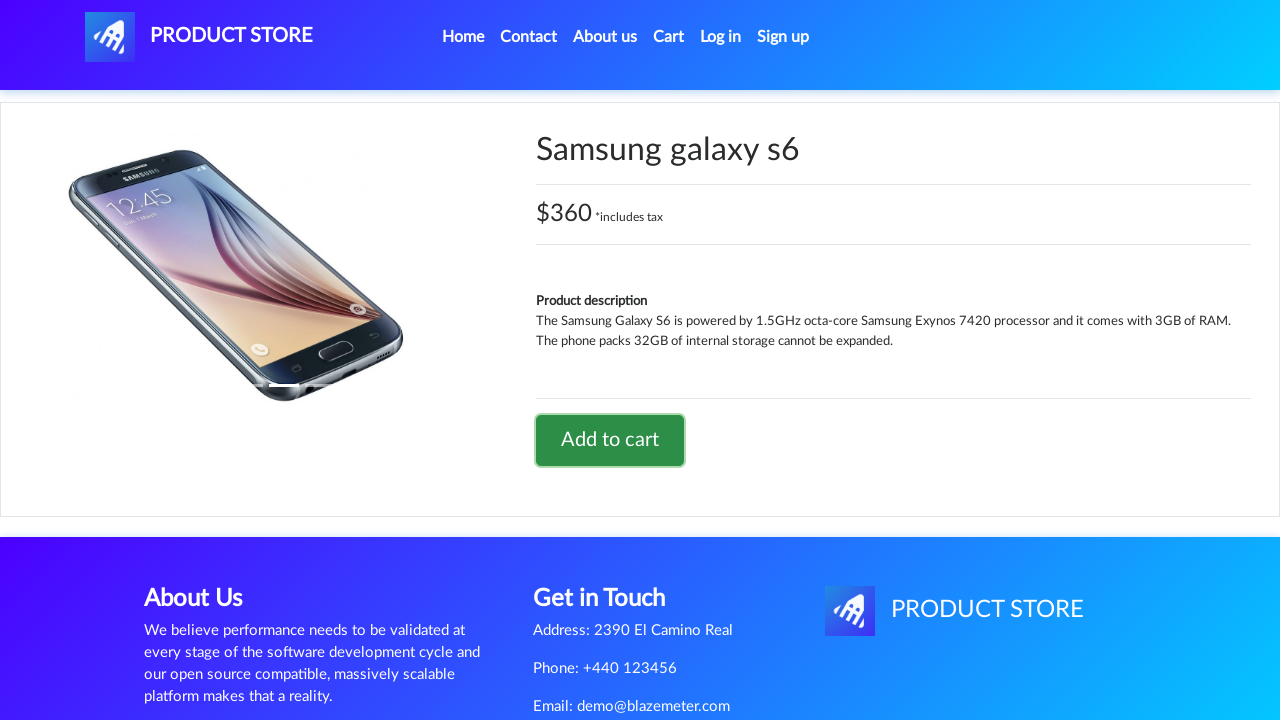

Clicked on Cart link to navigate to cart page at (669, 37) on a:has-text('Cart')
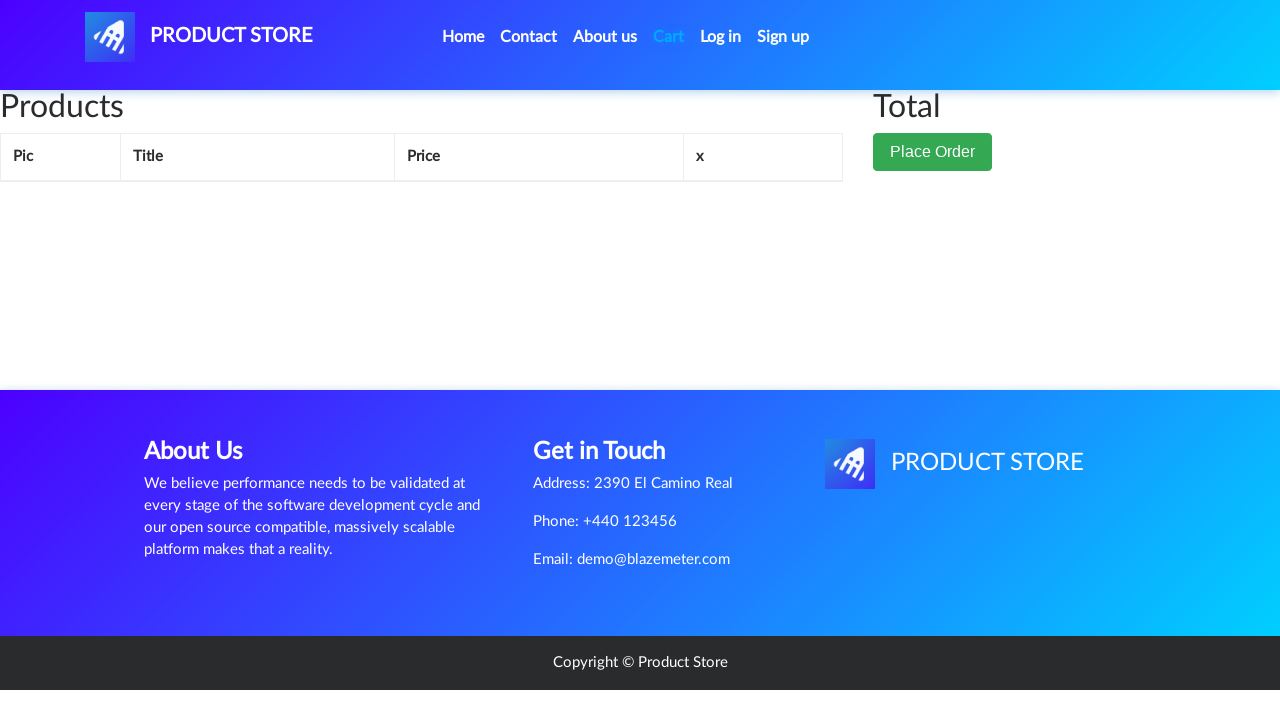

Verified Samsung Galaxy S6 product appears in cart
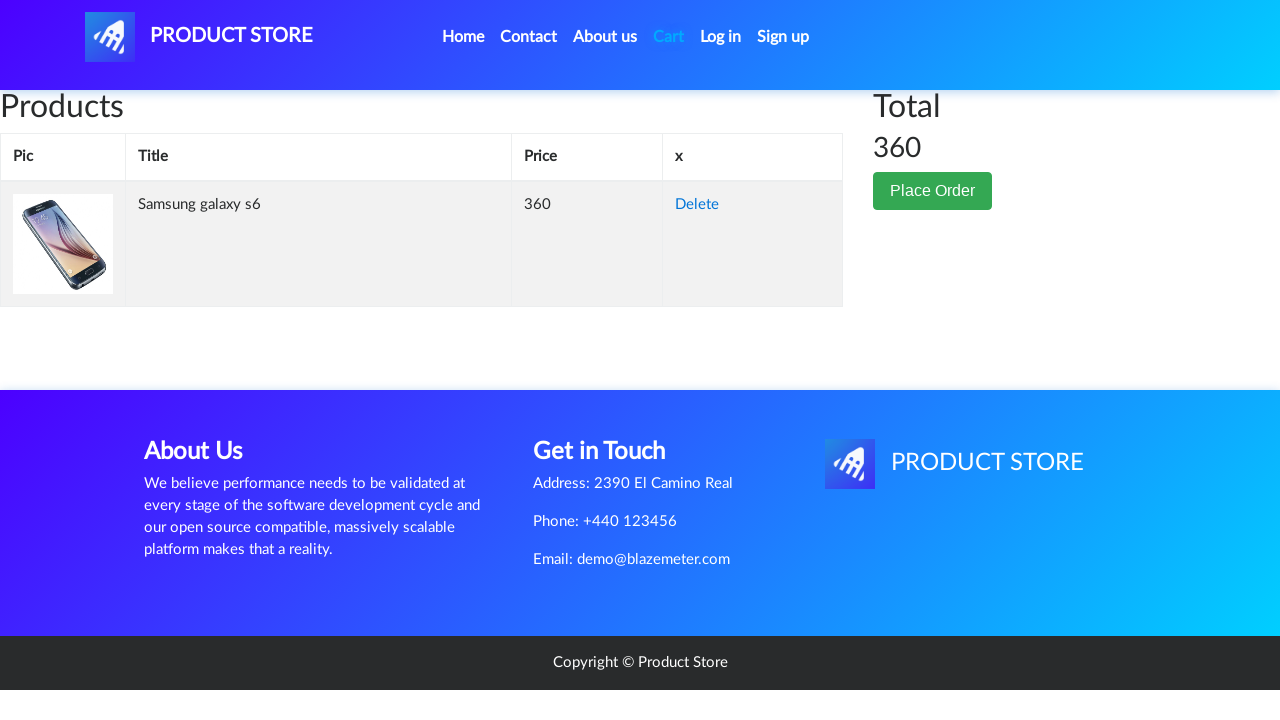

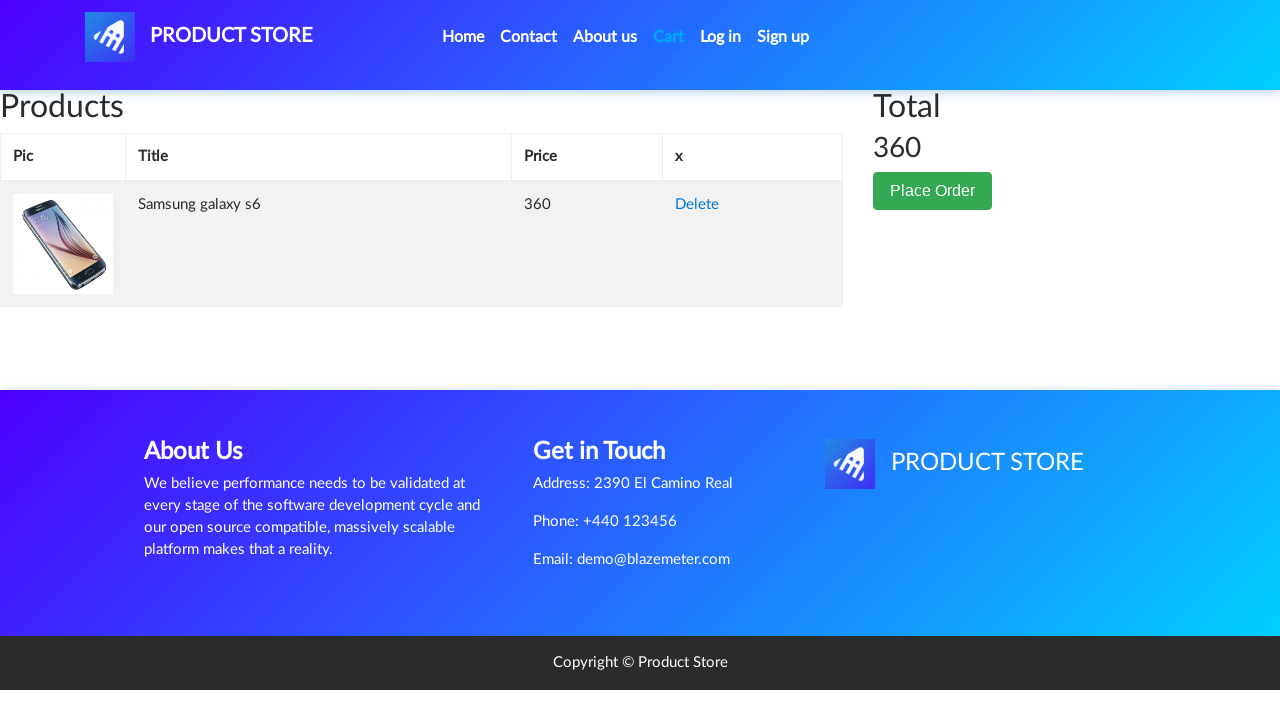